Waits for images to load completely and verifies the "Done!" message appears

Starting URL: https://bonigarcia.dev/selenium-webdriver-java/loading-images.html

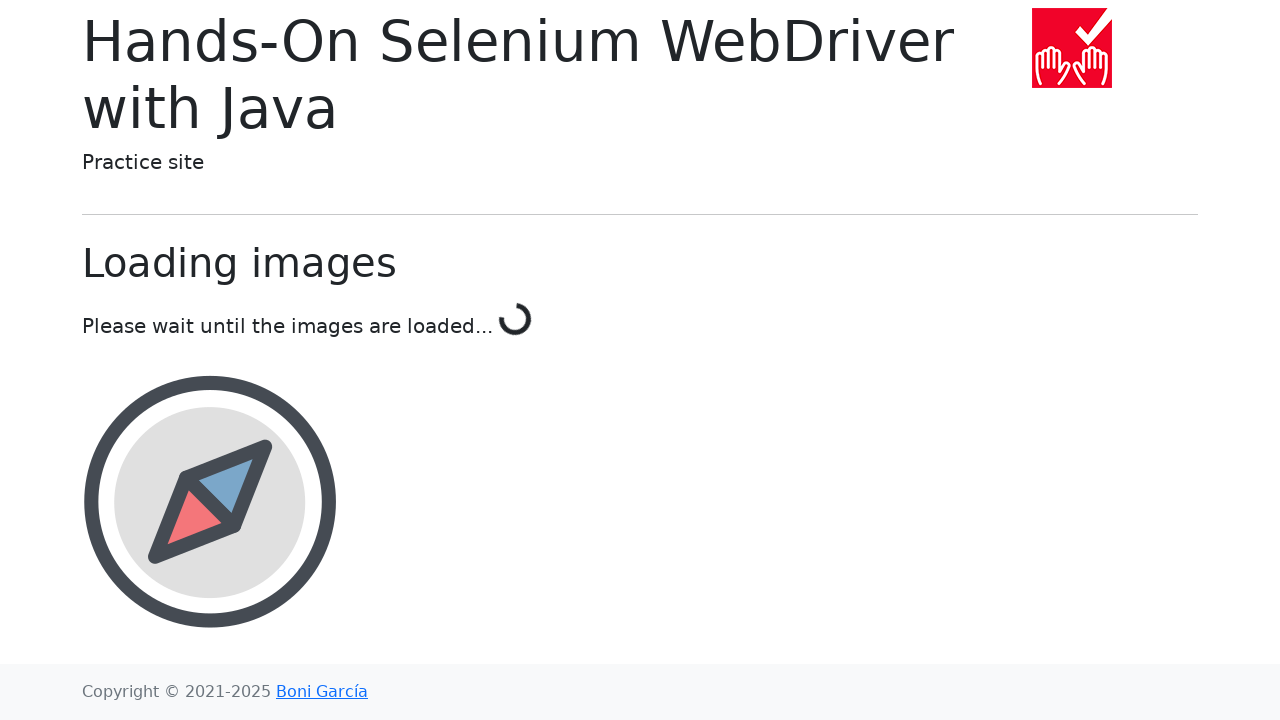

Waited for 'Done!' message to become visible, indicating all images have loaded
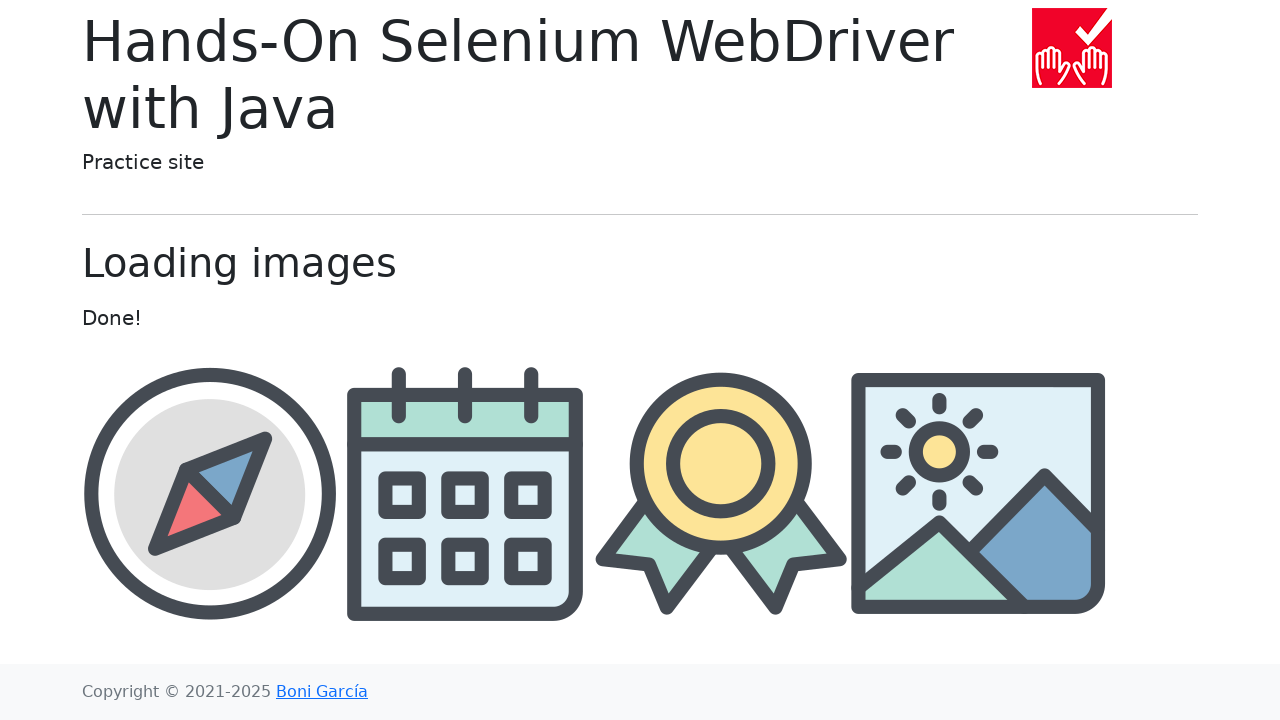

Located the 'Done!' element
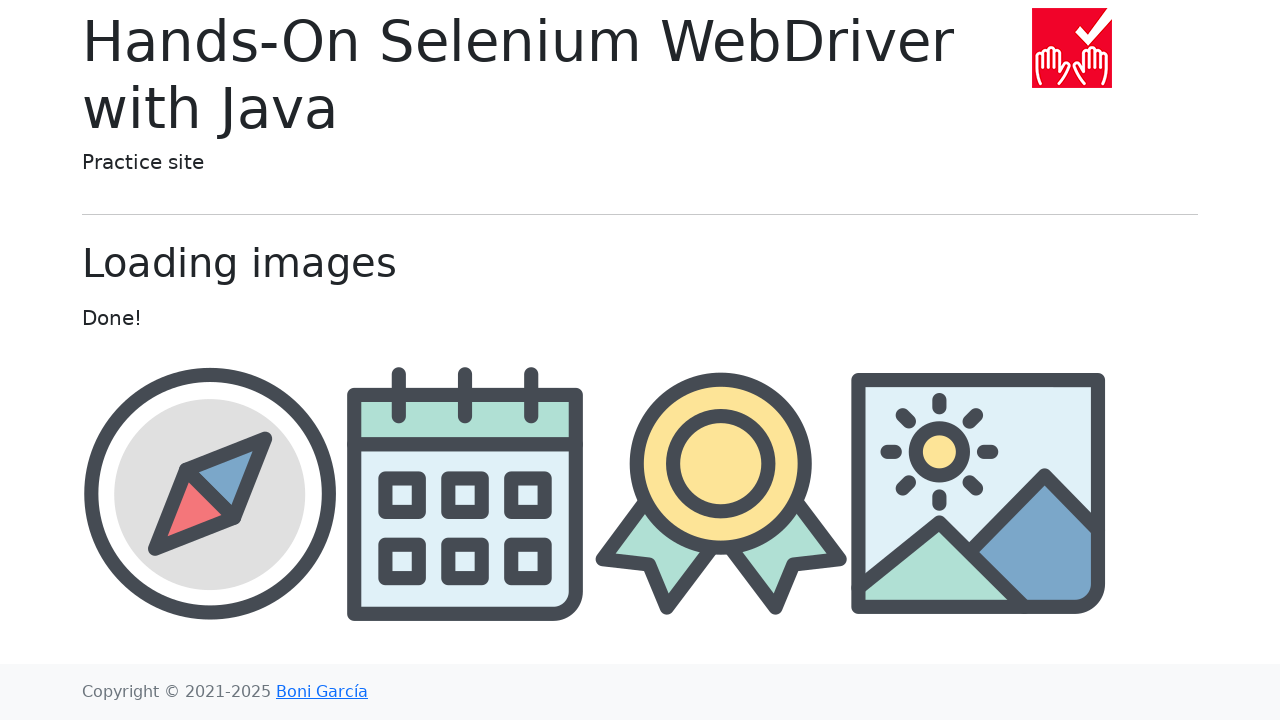

Verified that the 'Done!' message is visible
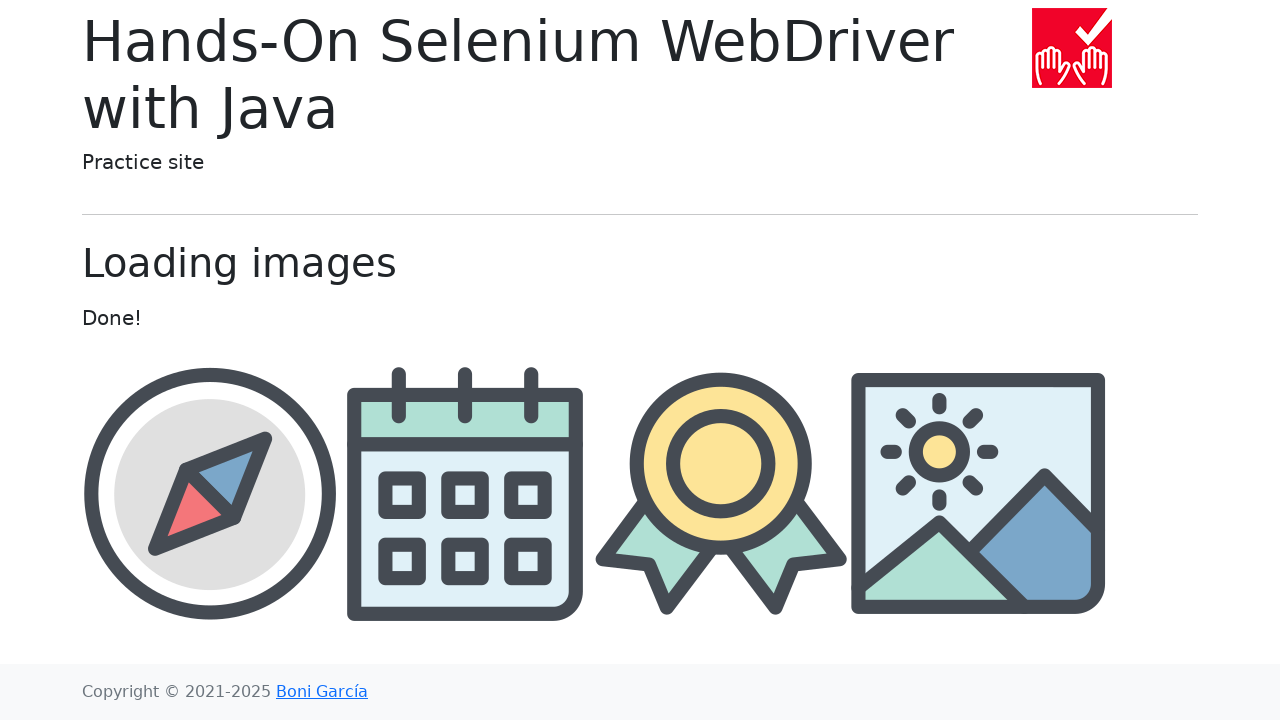

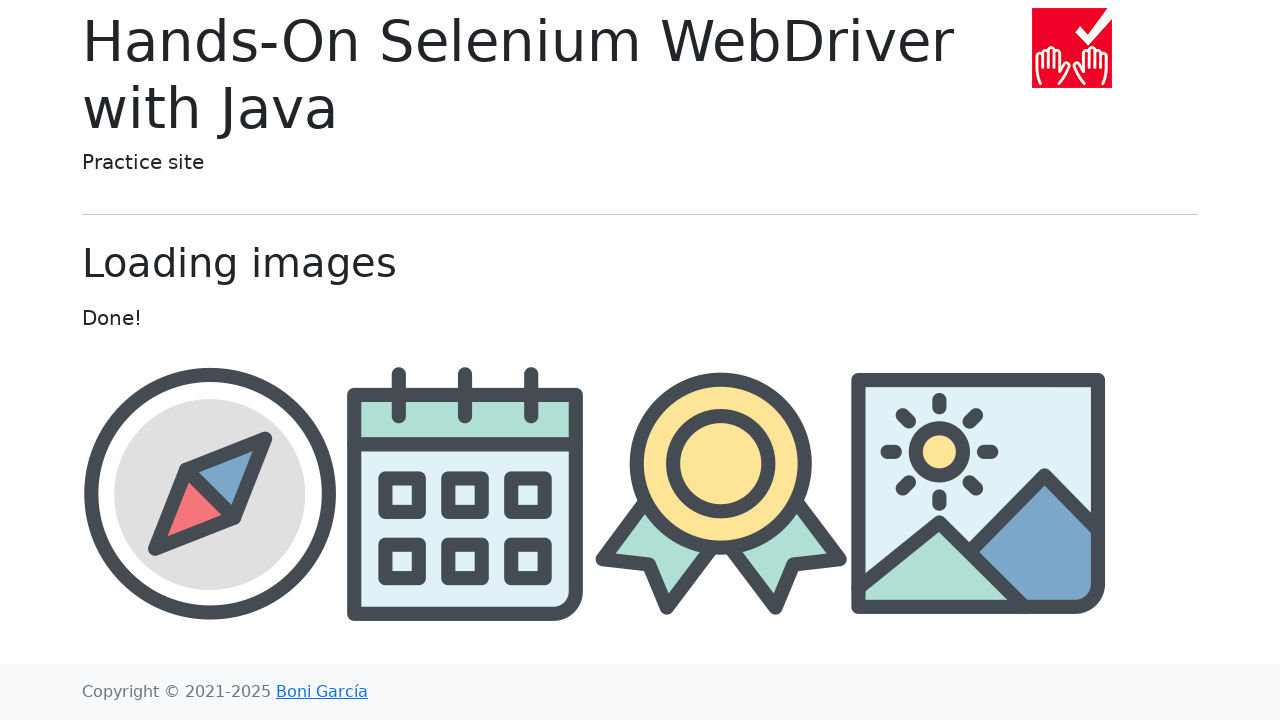